Tests JavaScript alert interactions including accepting alerts, dismissing confirmations, and entering text in prompts

Starting URL: http://the-internet.herokuapp.com/javascript_alerts

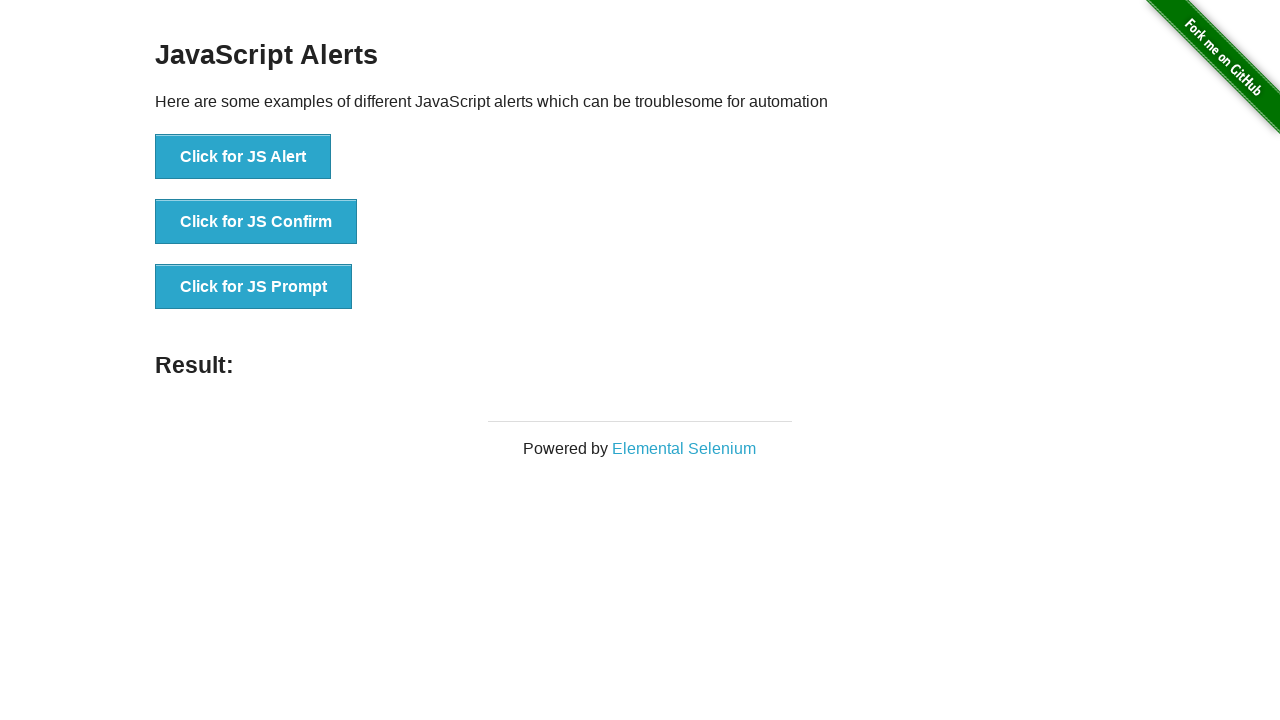

Clicked first alert button and accepted the dialog at (243, 157) on xpath=//*[@id='content']/div/ul/li[1]/button
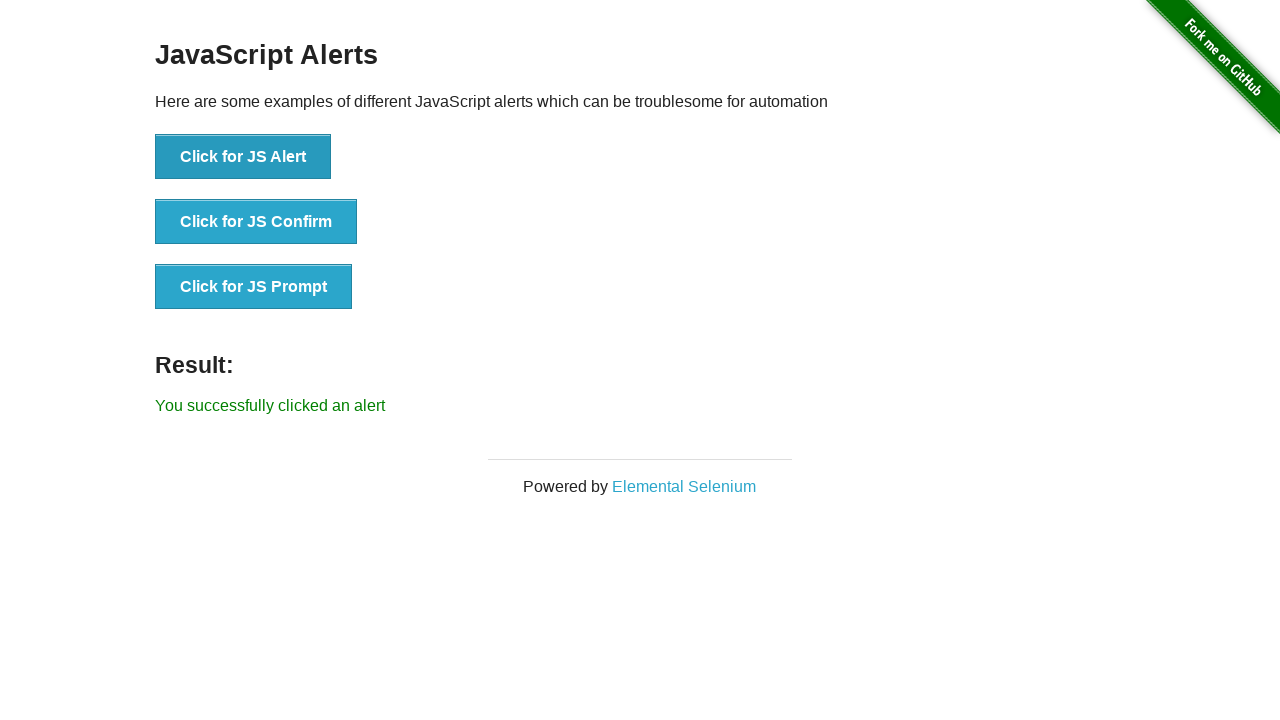

Retrieved result text after accepting alert
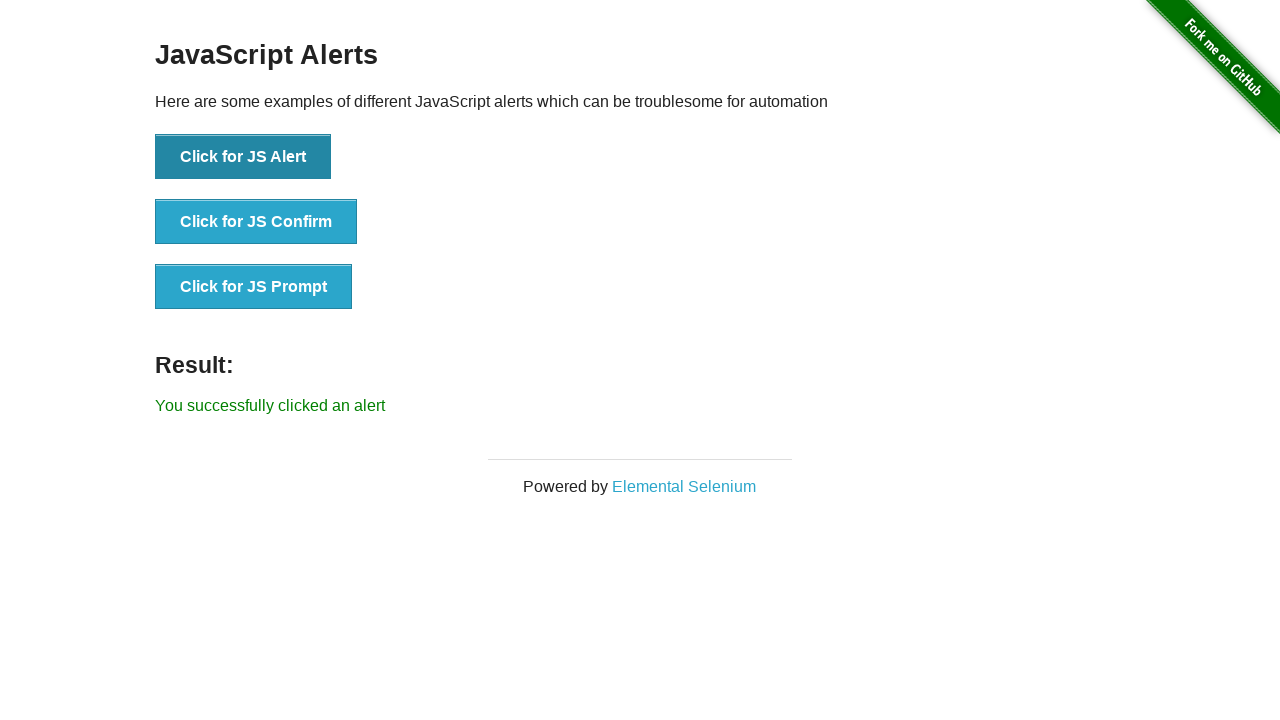

Verified alert acceptance result text
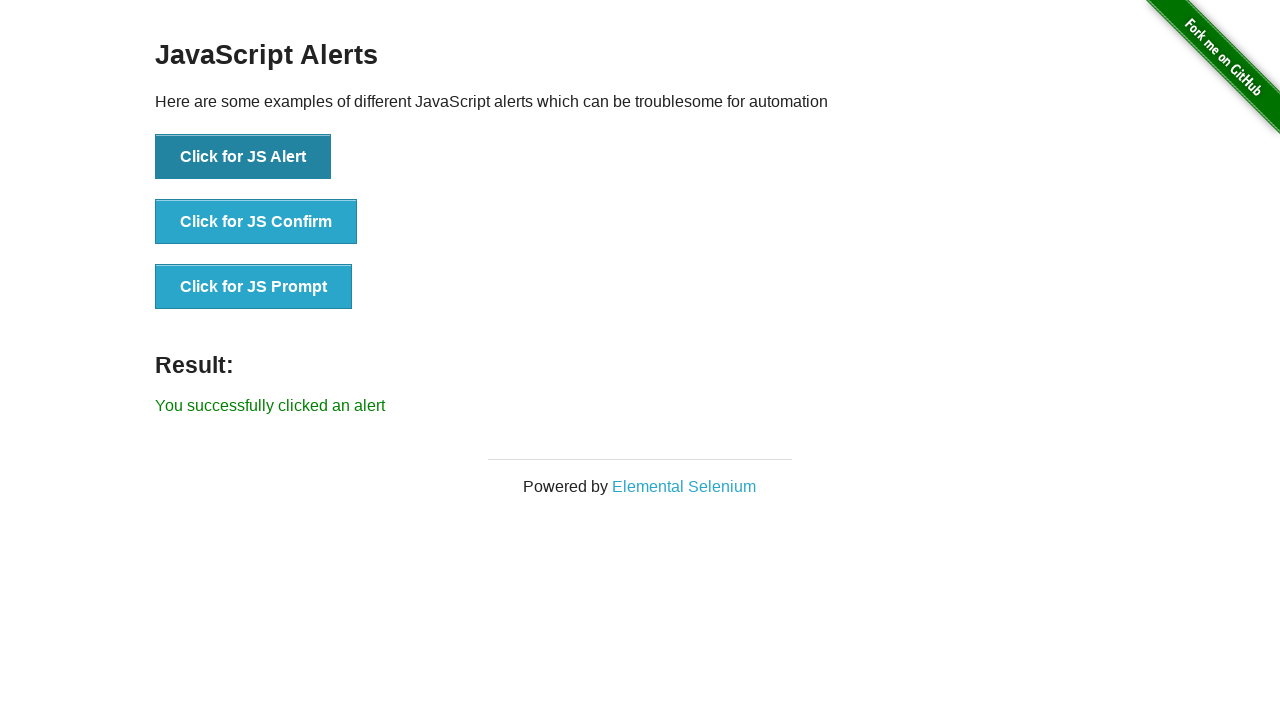

Clicked confirm button and accepted the confirmation dialog at (256, 222) on xpath=//*[@id='content']/div/ul/li[2]/button
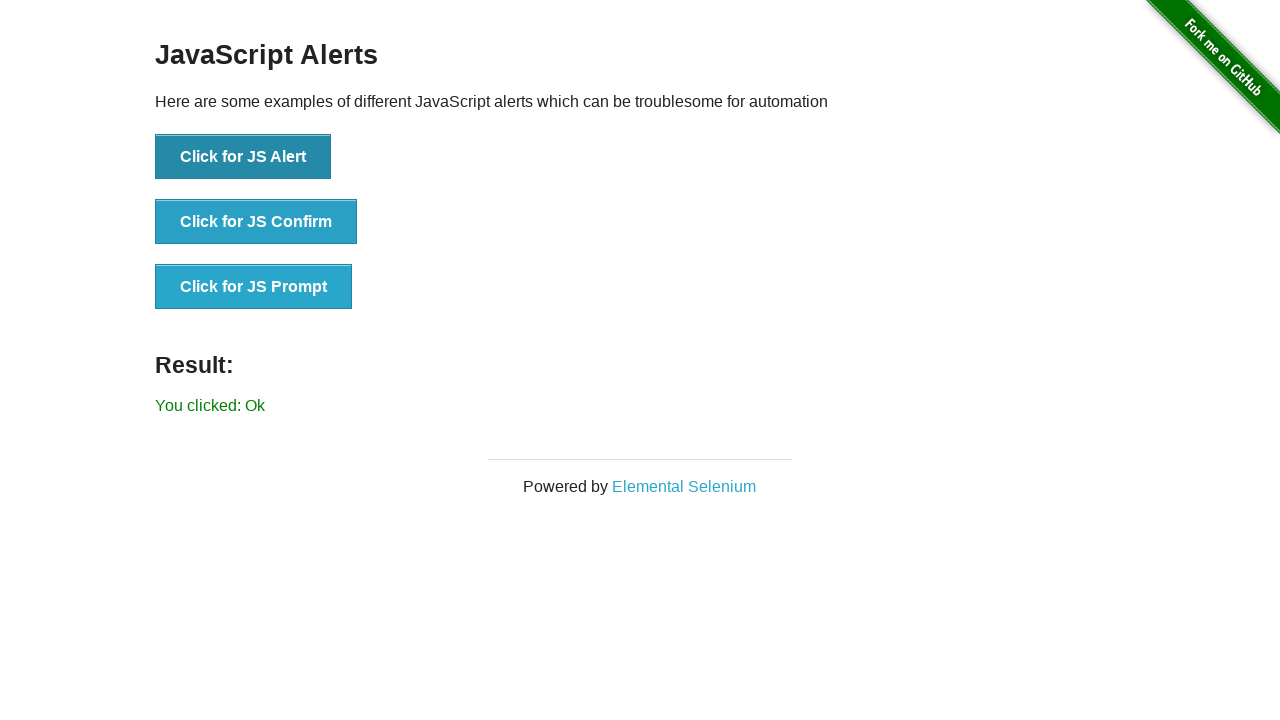

Retrieved result text after accepting confirmation
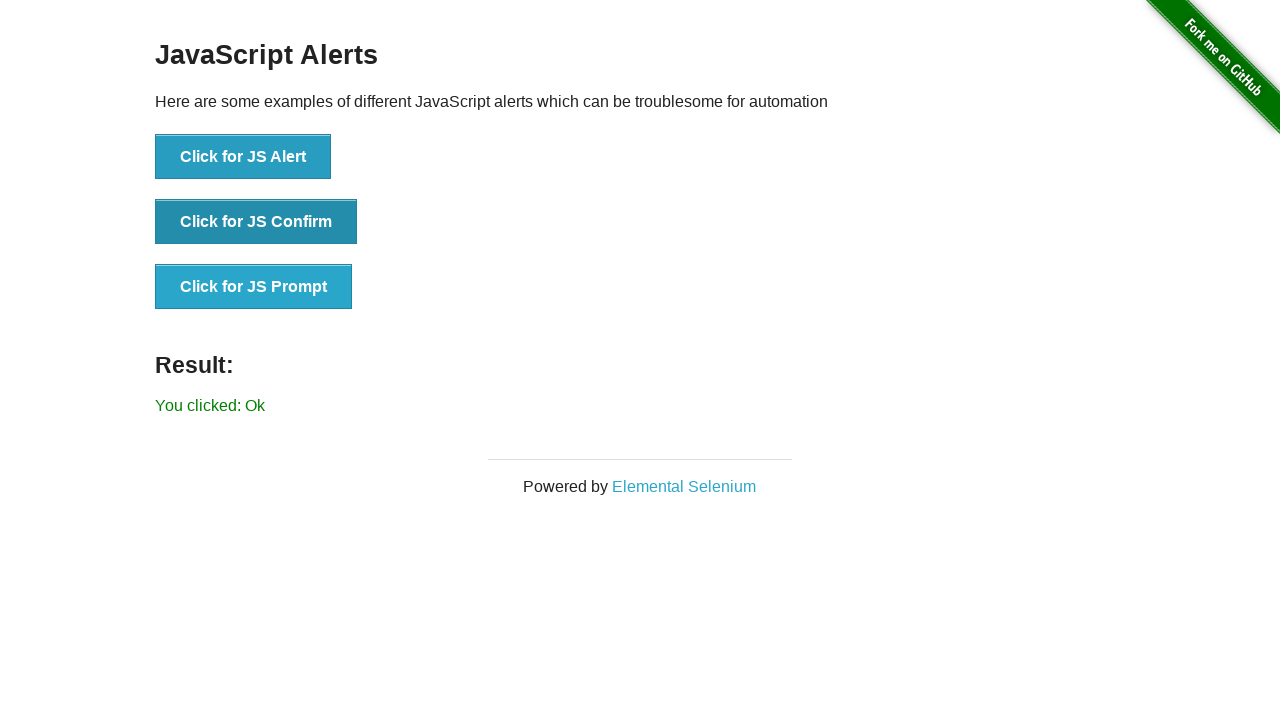

Verified confirmation acceptance result text
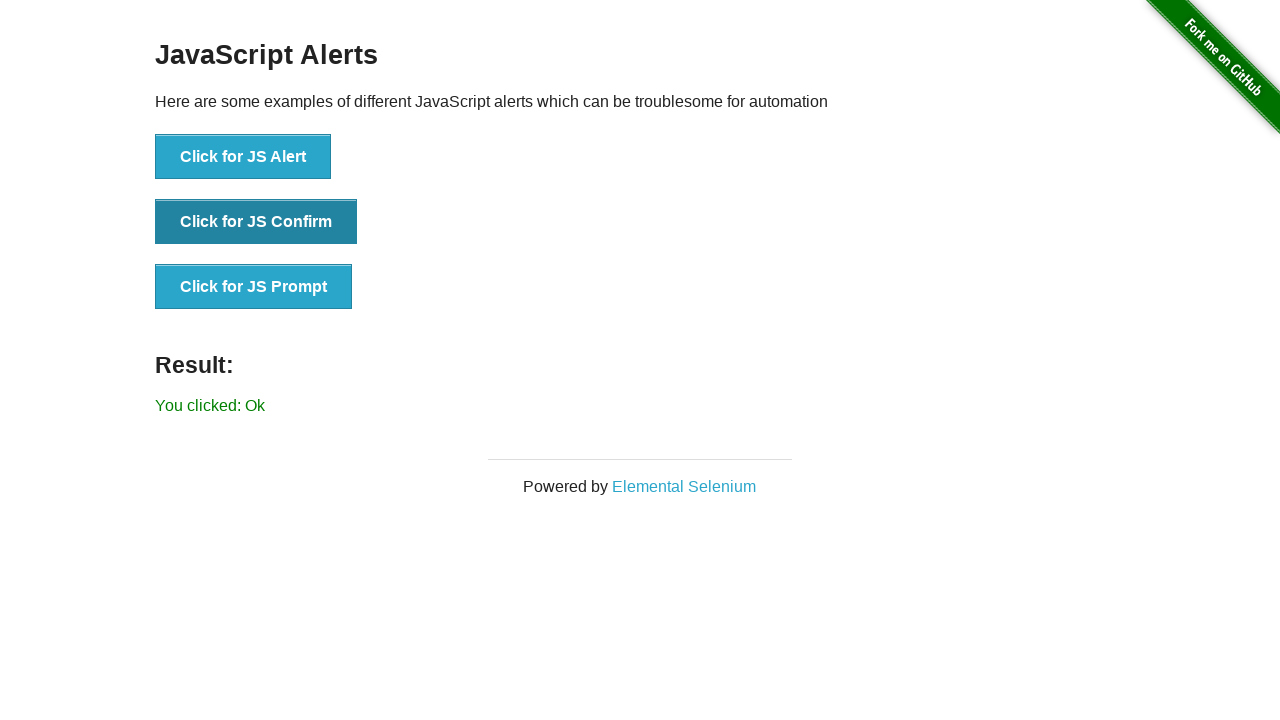

Clicked confirm button and dismissed the confirmation dialog at (256, 222) on xpath=//*[@id='content']/div/ul/li[2]/button
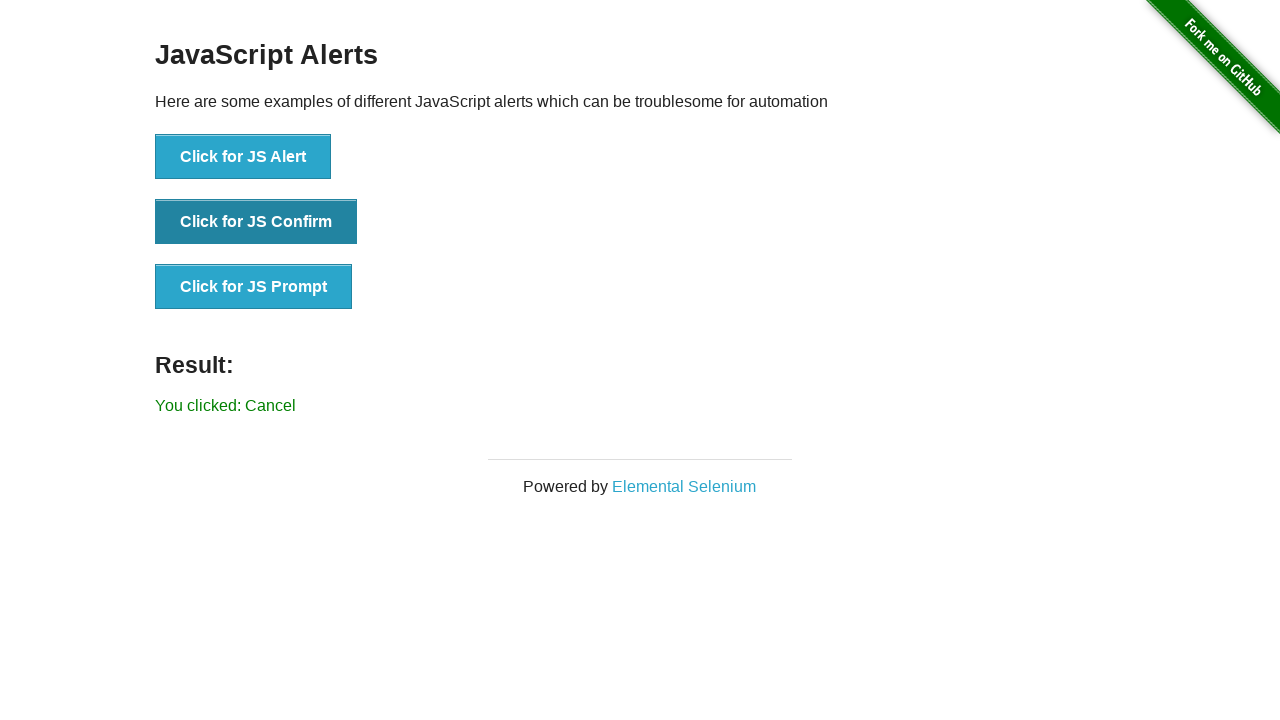

Retrieved result text after dismissing confirmation
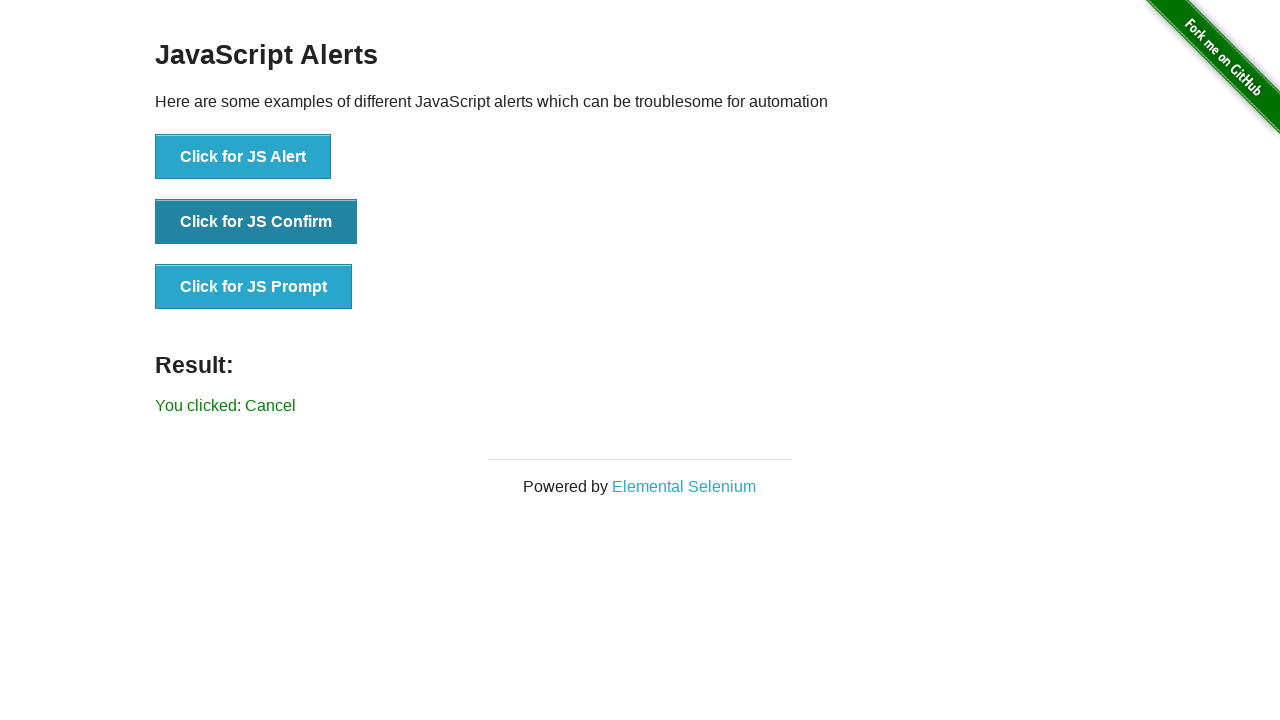

Verified confirmation dismissal result text
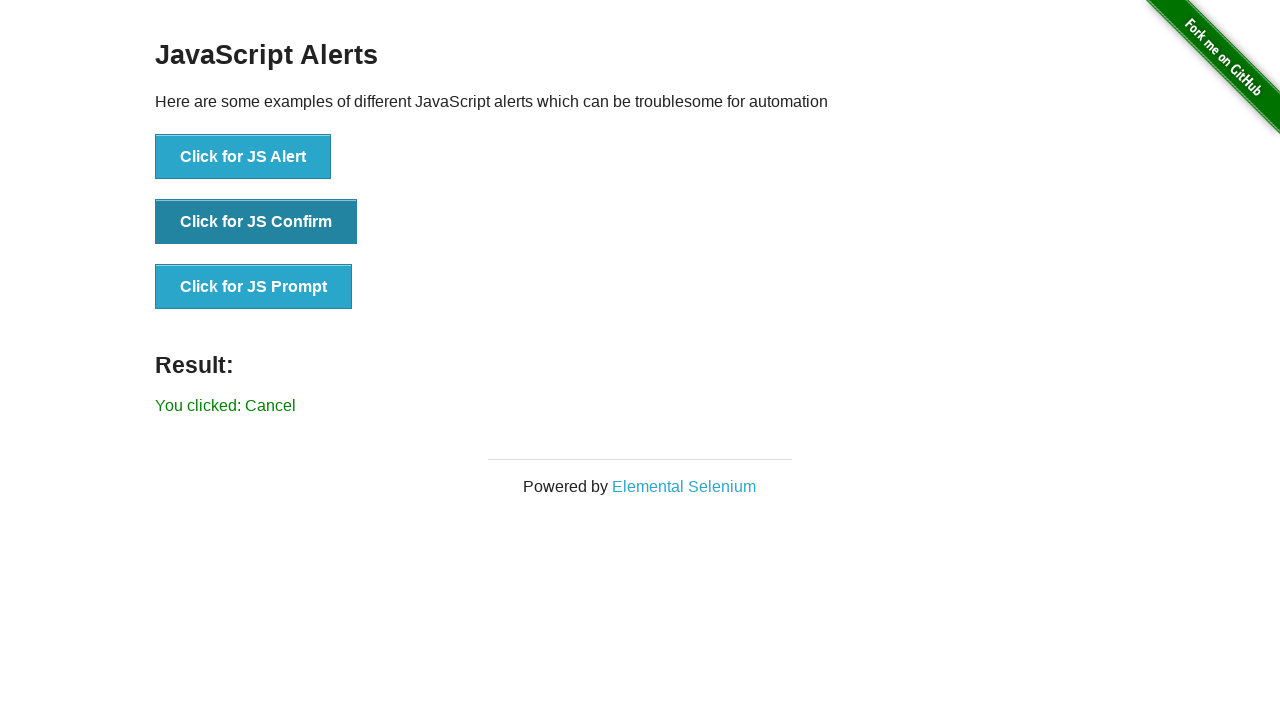

Clicked prompt button and entered 'Hello' in the prompt dialog at (254, 287) on xpath=//*[@id='content']/div/ul/li[3]/button
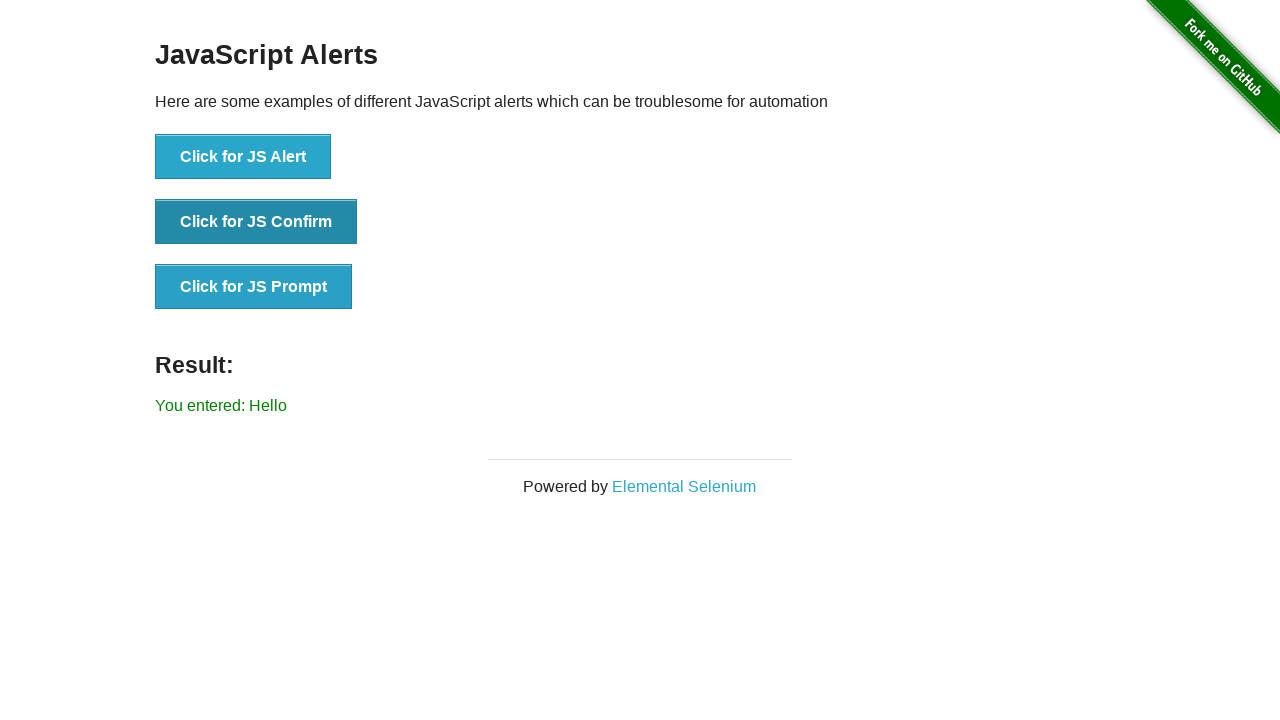

Retrieved result text after entering text in prompt
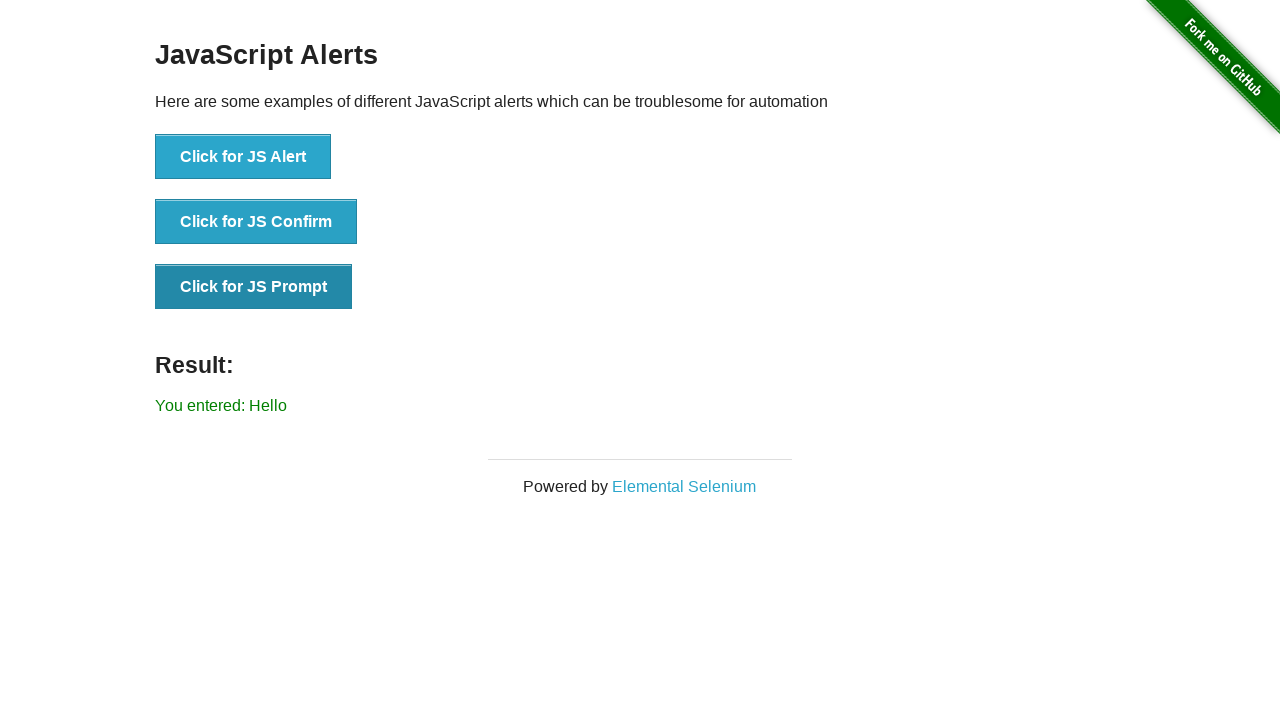

Verified prompt text entry result
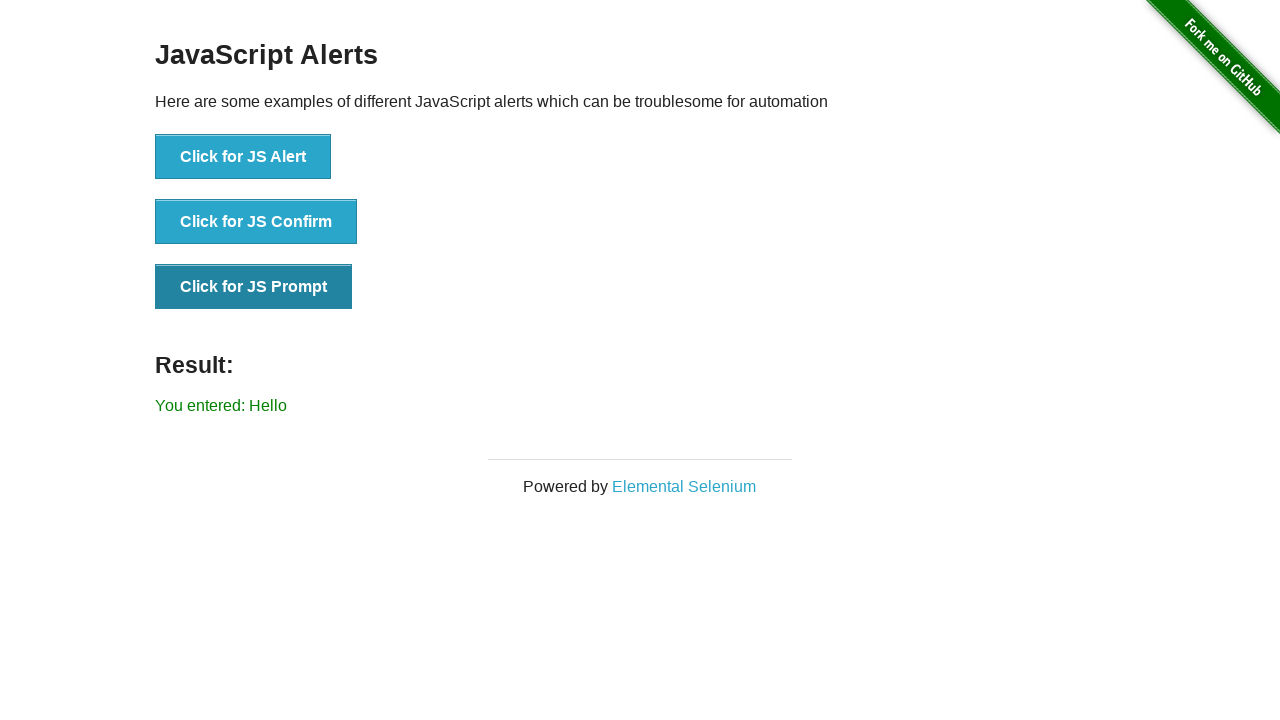

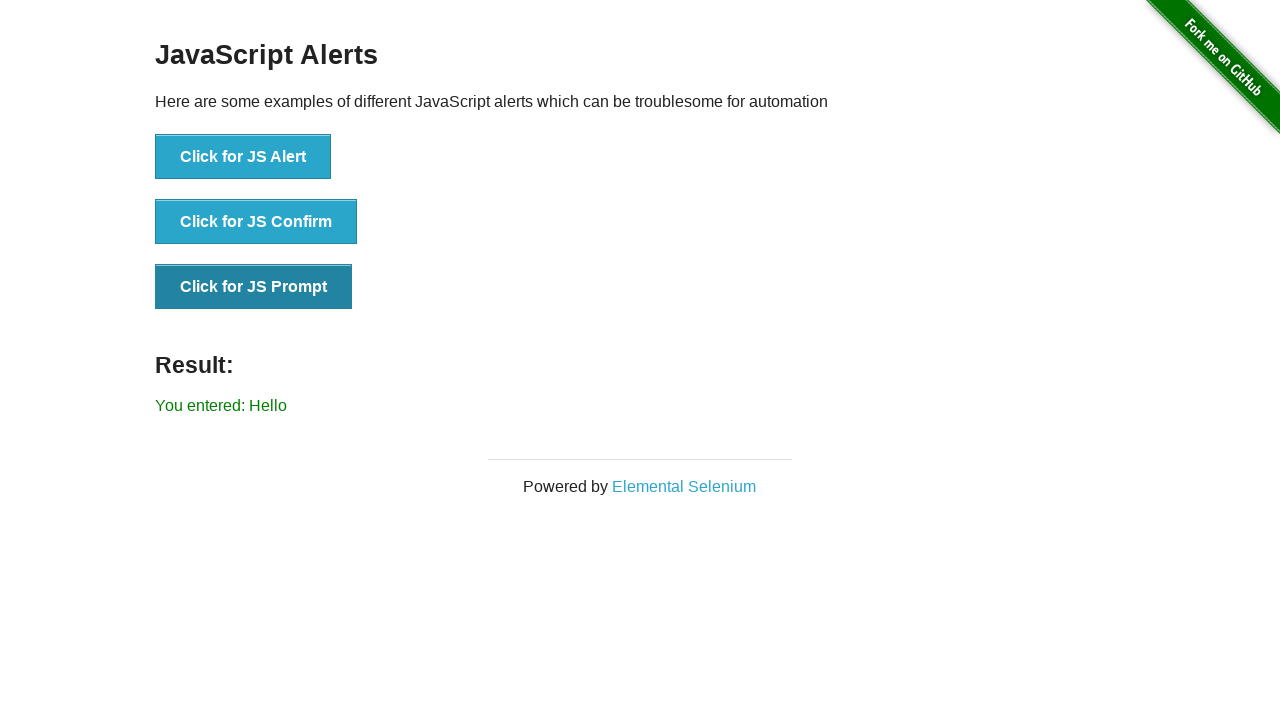